Tests a jQuery combo tree dropdown component by clicking on the multi-selection dropdown, iterating through all dropdown options, clicking each one, and stopping when reaching "choice 6"

Starting URL: https://www.jqueryscript.net/demo/Drop-Down-Combo-Tree/

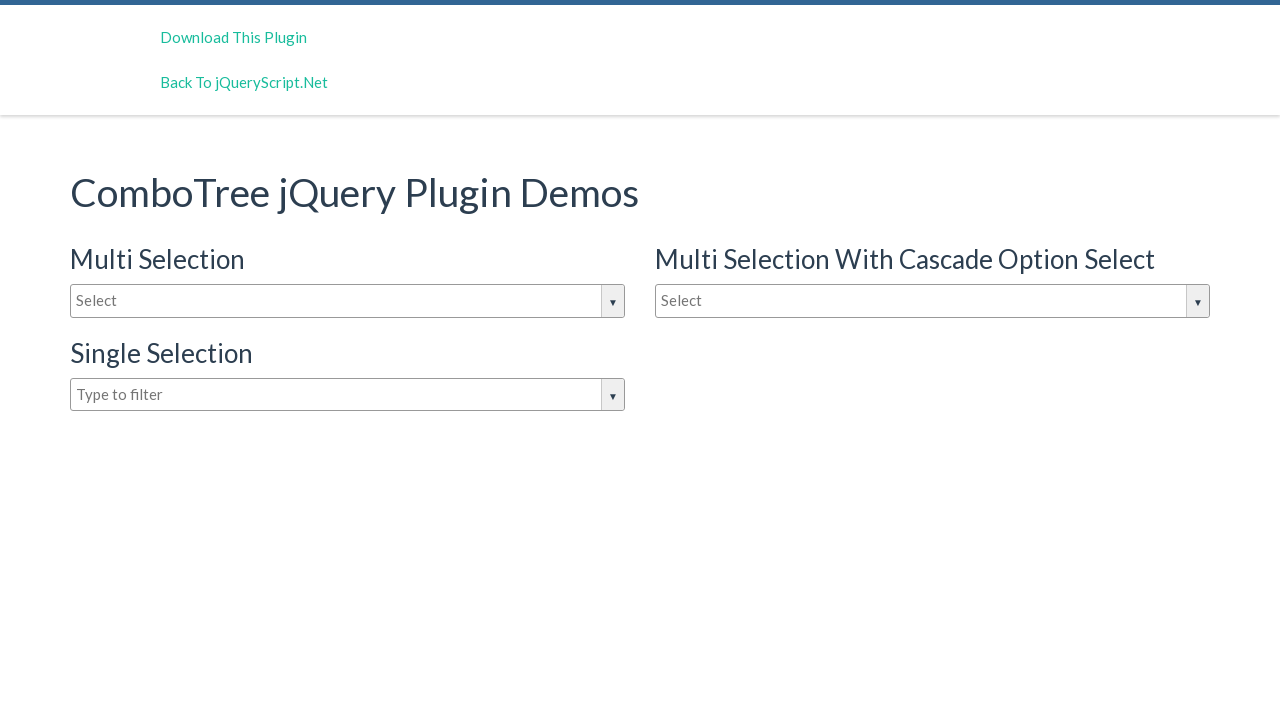

Clicked on the multi-selection dropdown input to open it at (348, 301) on input#justAnInputBox
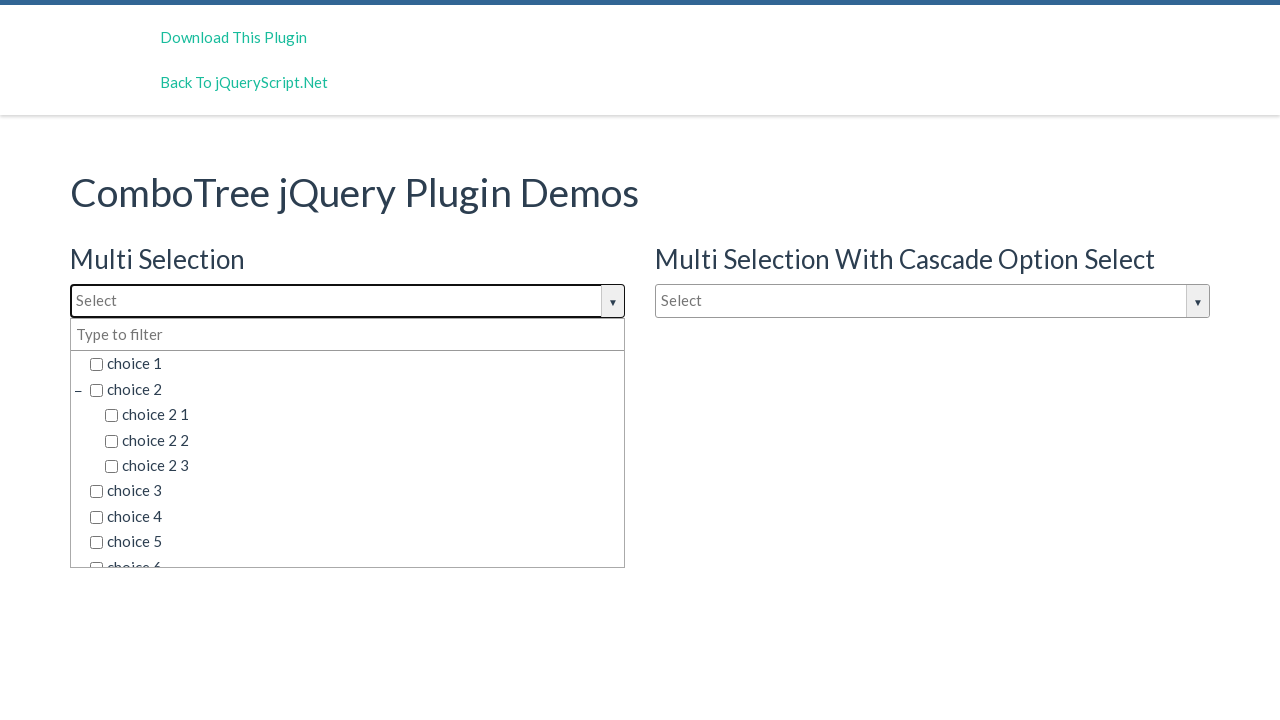

Dropdown items loaded and became visible
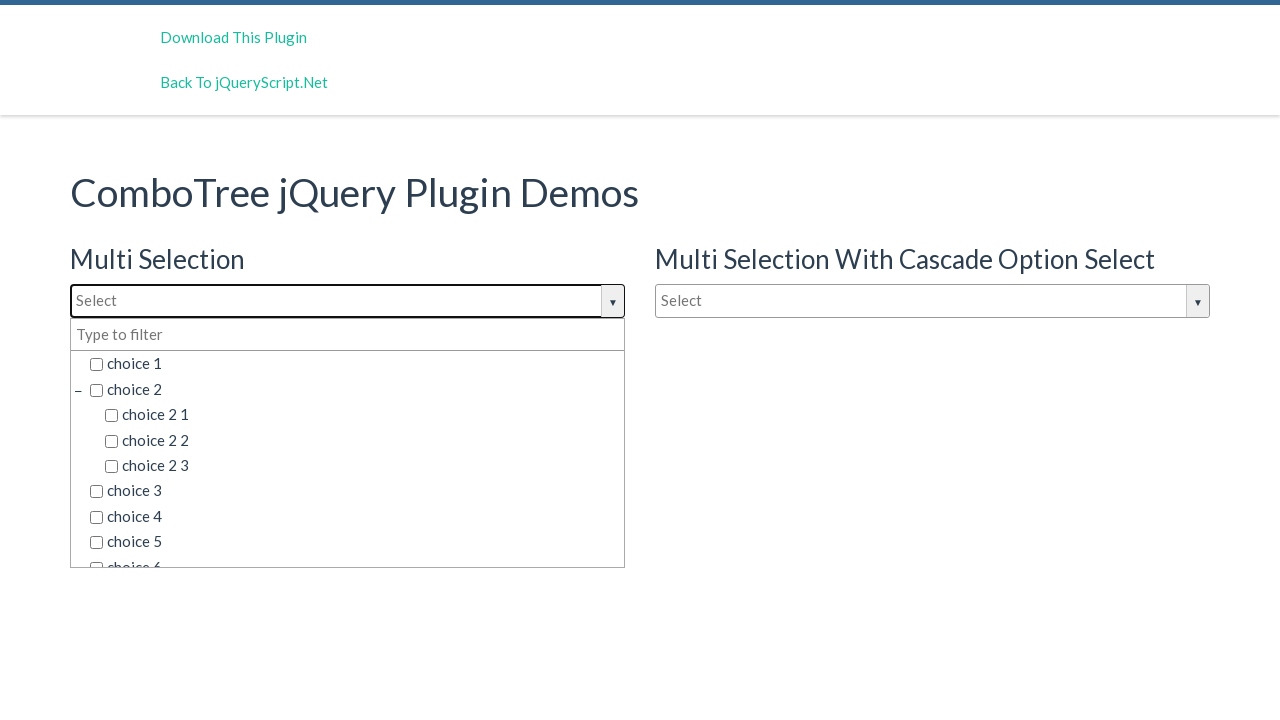

Retrieved all dropdown items from the combo tree
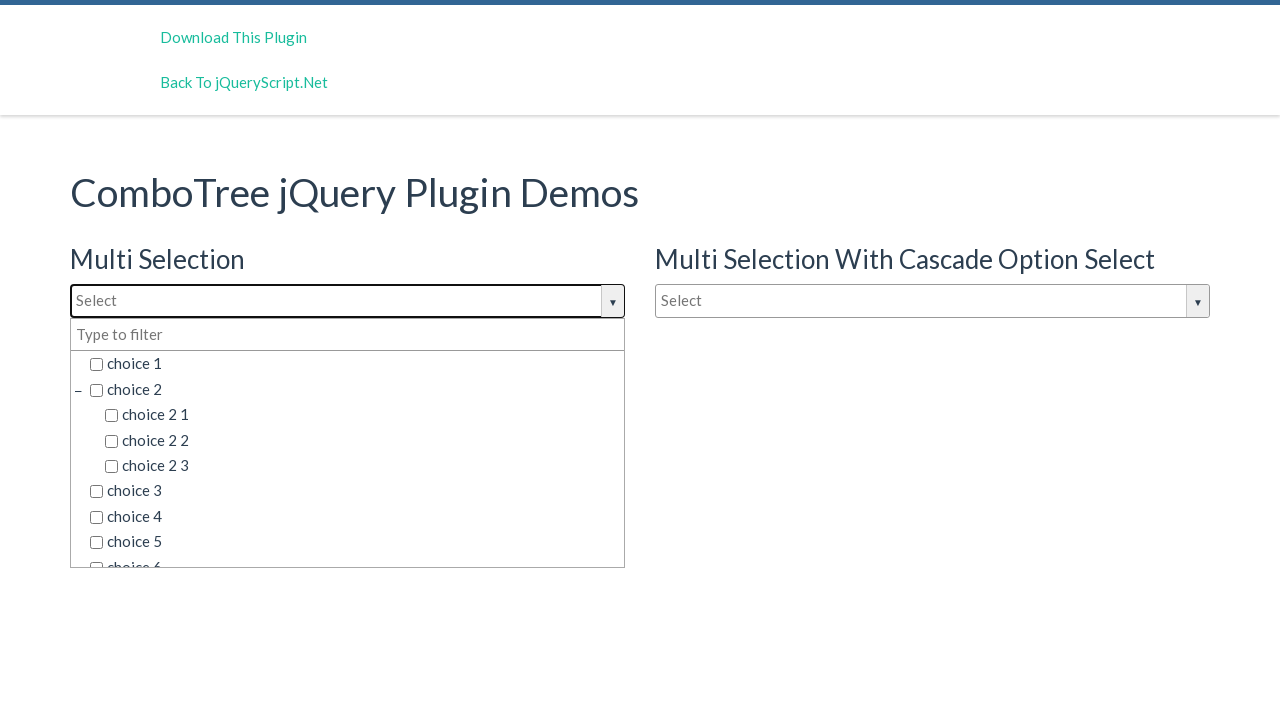

Clicked dropdown option: choice 1 at (355, 364) on span.comboTreeItemTitle >> nth=0
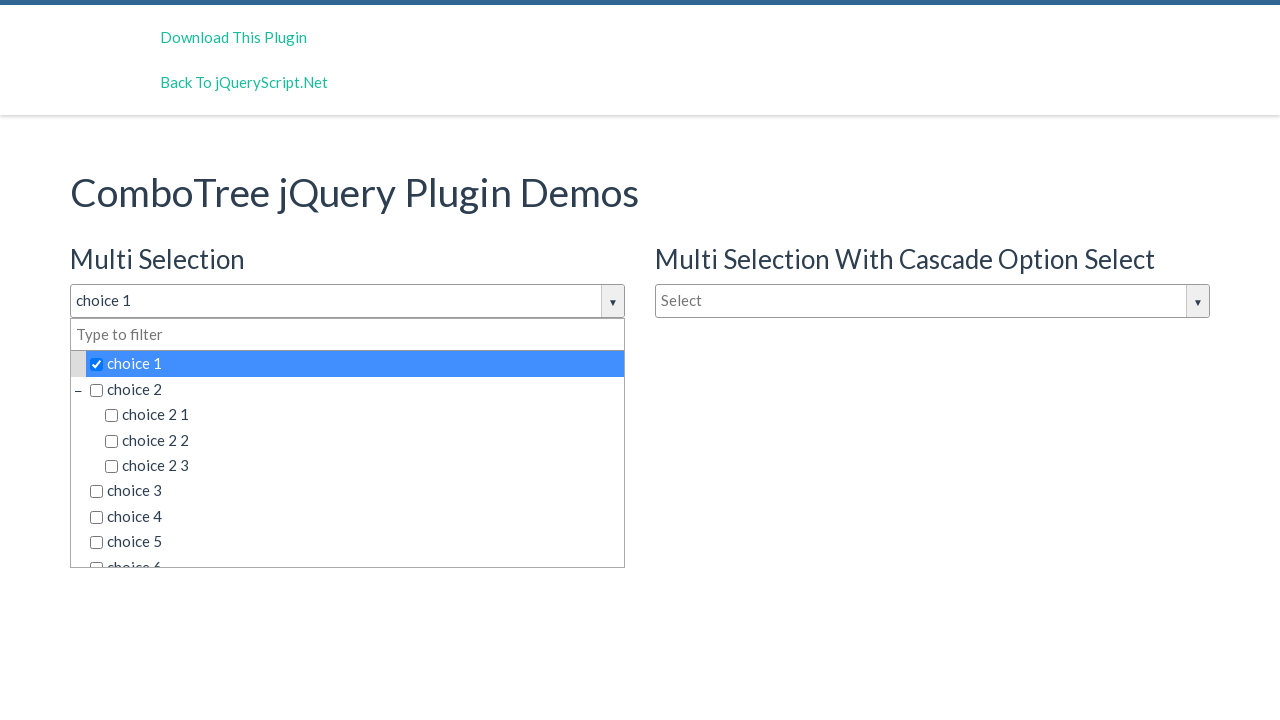

Clicked dropdown option: choice 2 at (355, 389) on span.comboTreeItemTitle >> nth=1
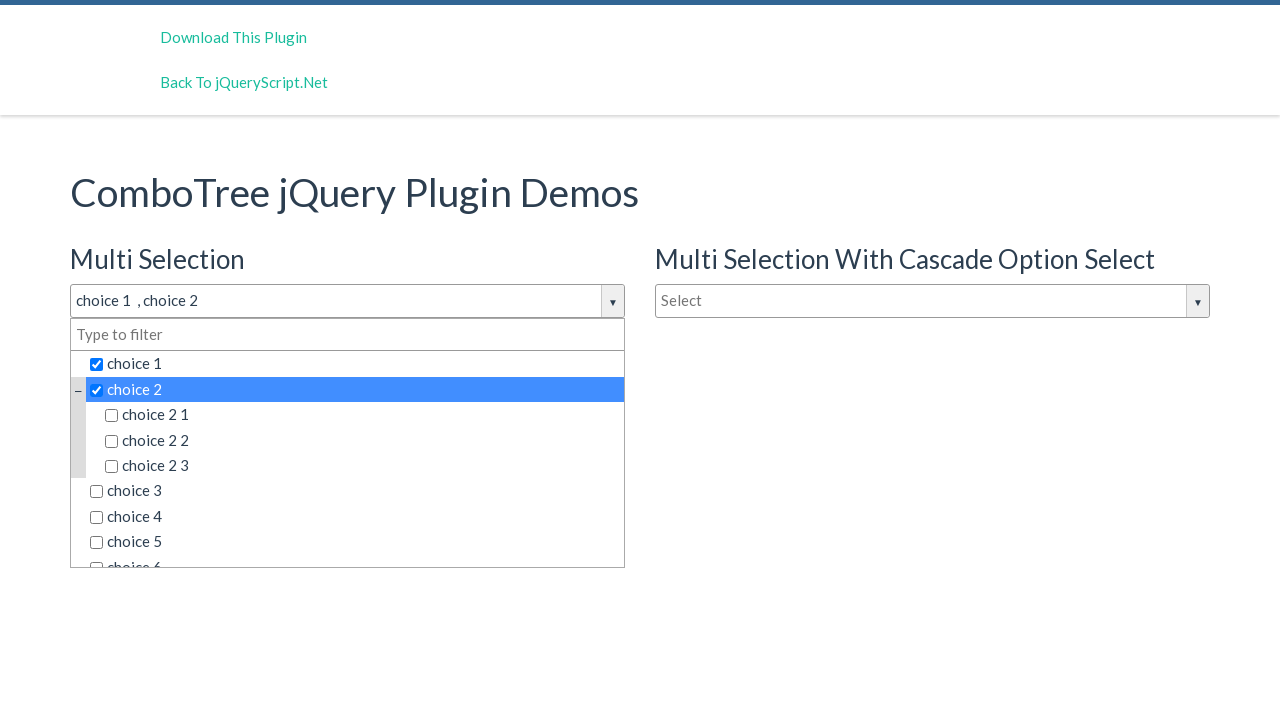

Clicked dropdown option: choice 2 1 at (362, 415) on span.comboTreeItemTitle >> nth=2
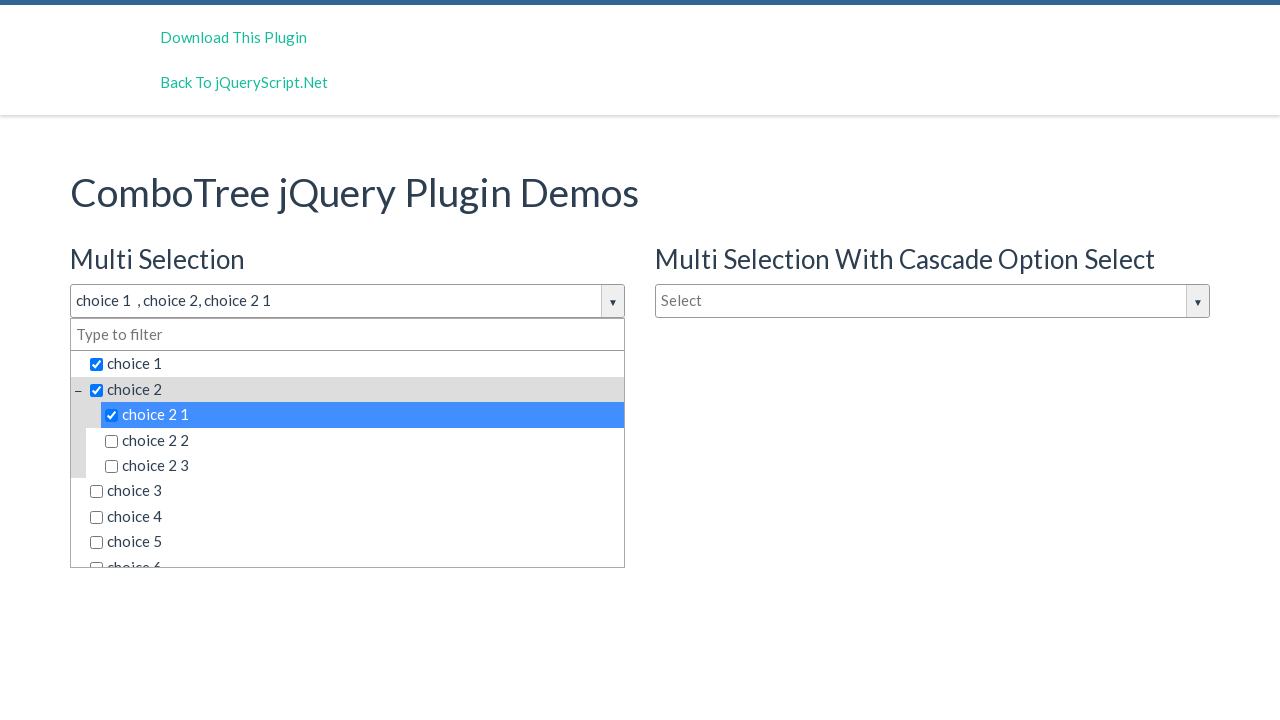

Clicked dropdown option: choice 2 2 at (362, 440) on span.comboTreeItemTitle >> nth=3
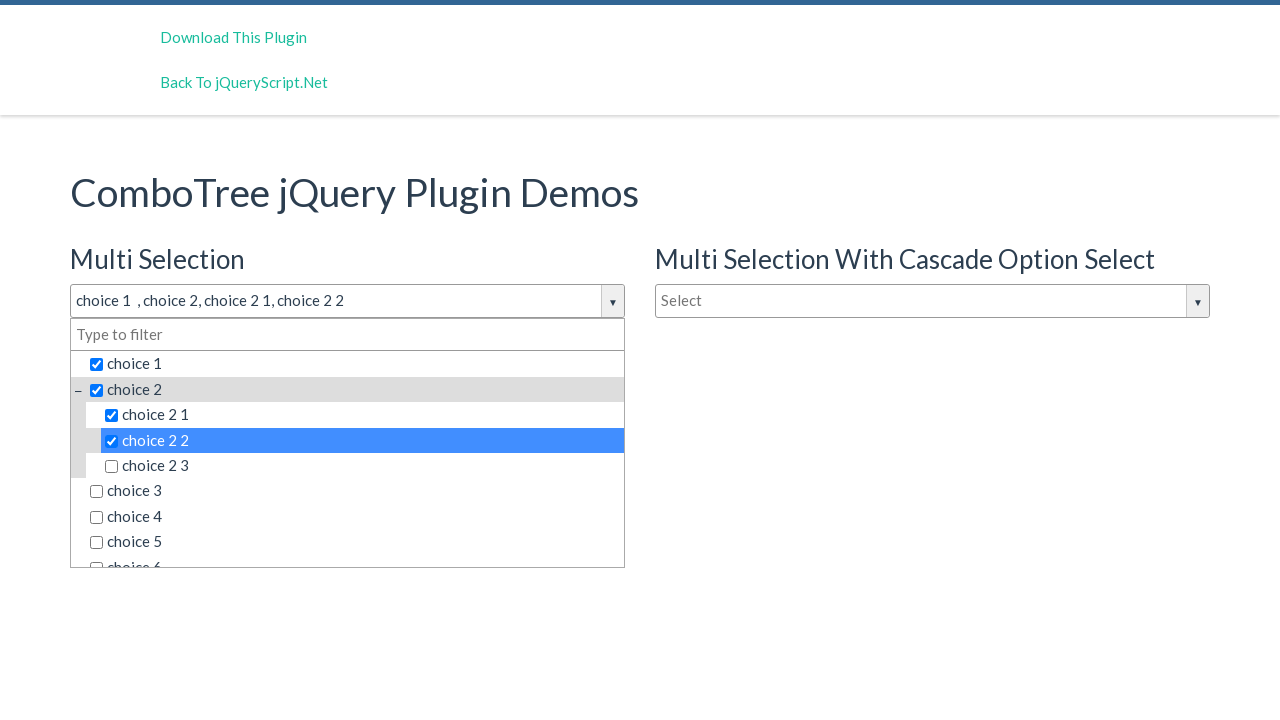

Clicked dropdown option: choice 2 3 at (362, 466) on span.comboTreeItemTitle >> nth=4
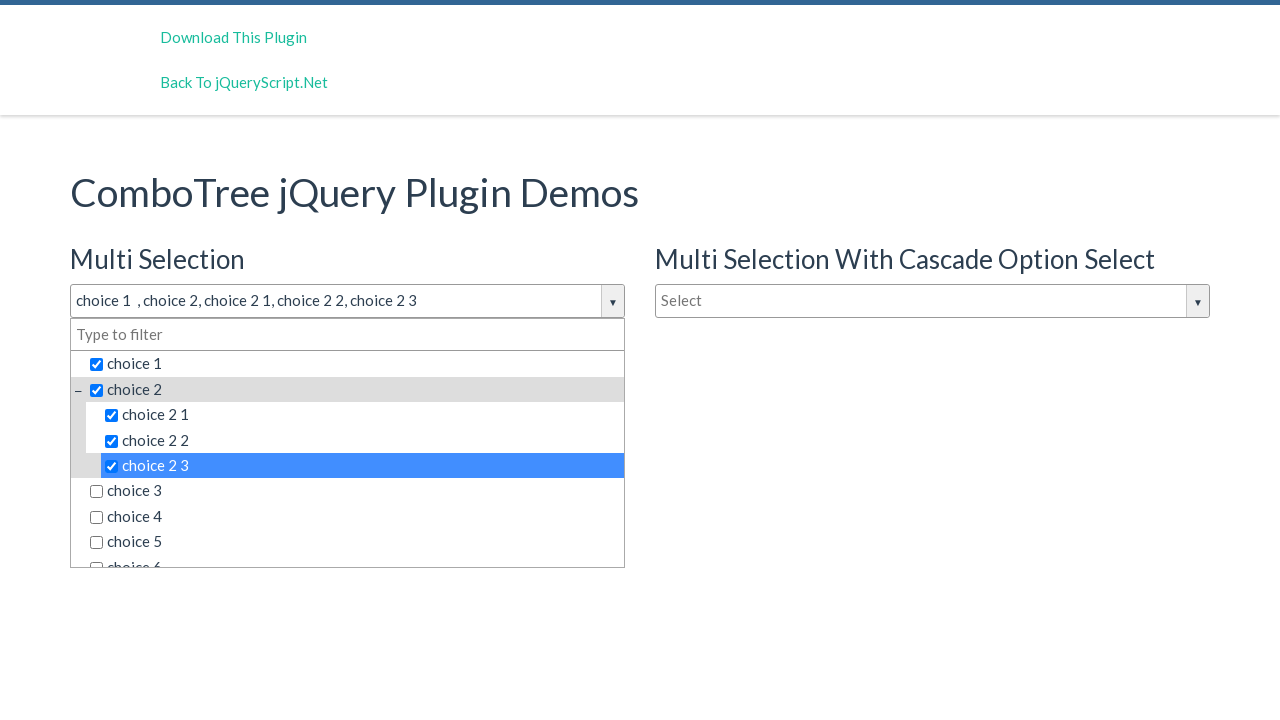

Clicked dropdown option: choice 3 at (355, 491) on span.comboTreeItemTitle >> nth=5
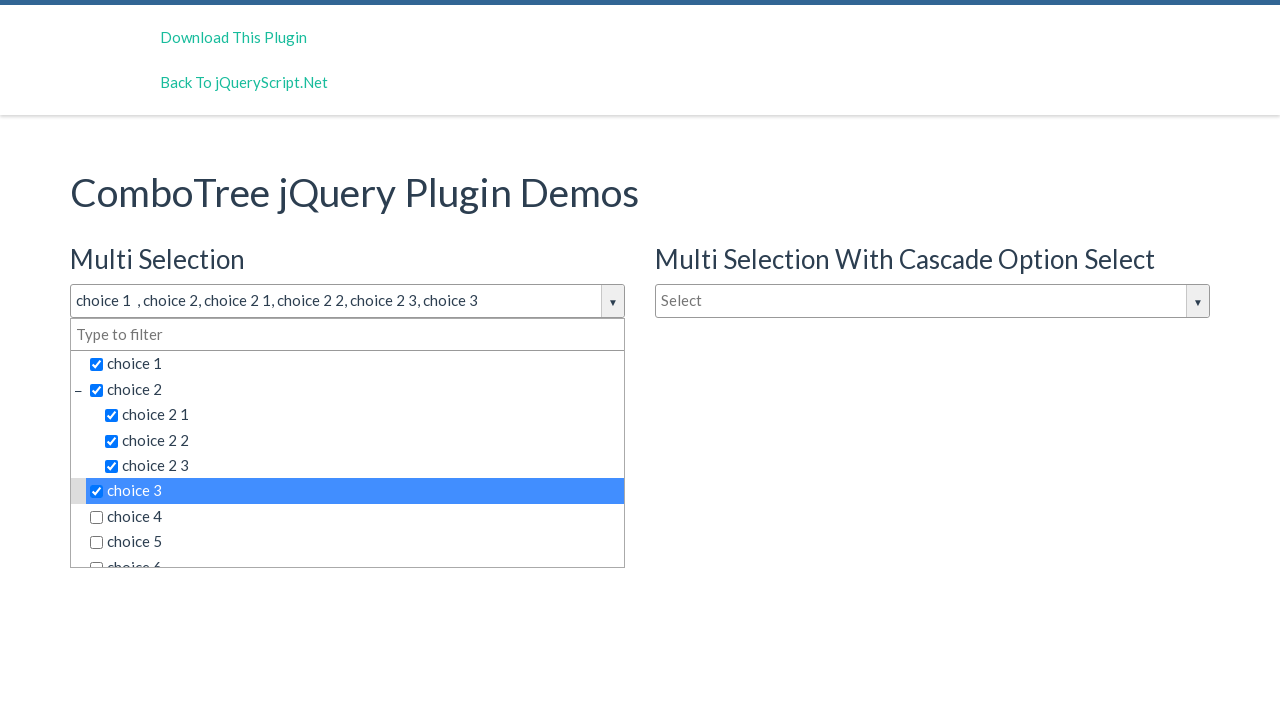

Clicked dropdown option: choice 4 at (355, 517) on span.comboTreeItemTitle >> nth=6
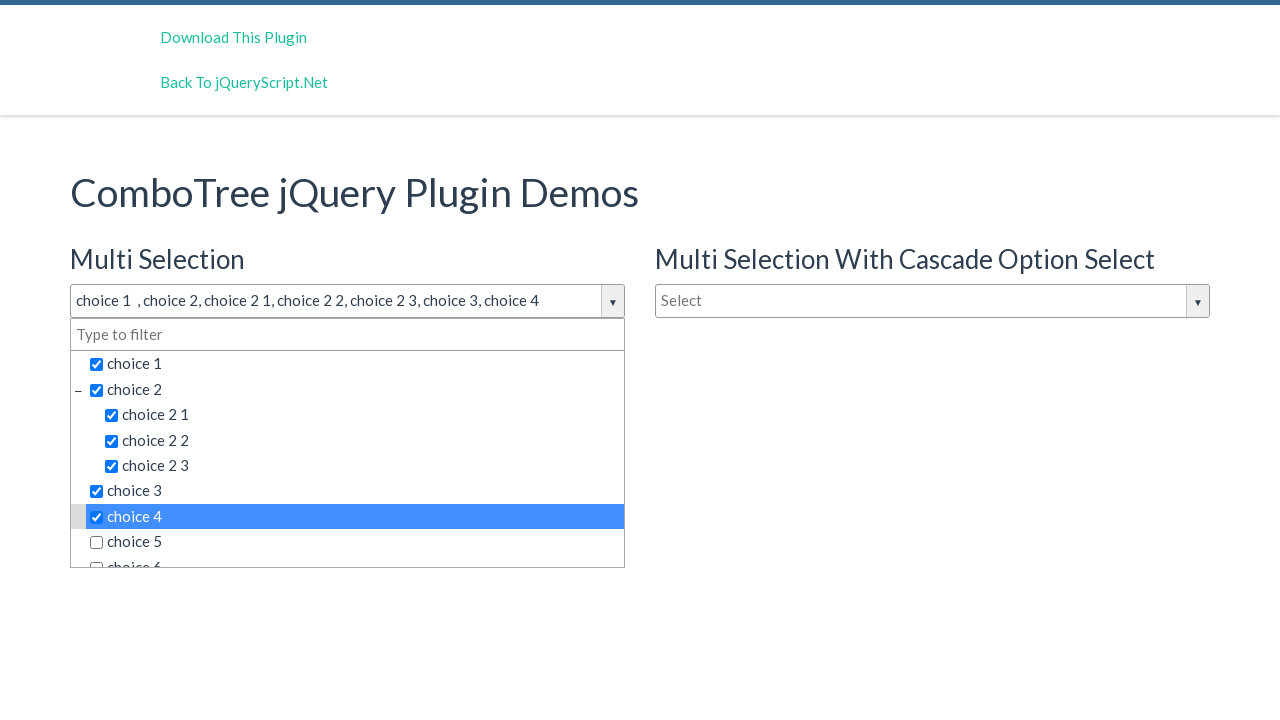

Clicked dropdown option: choice 5 at (355, 542) on span.comboTreeItemTitle >> nth=7
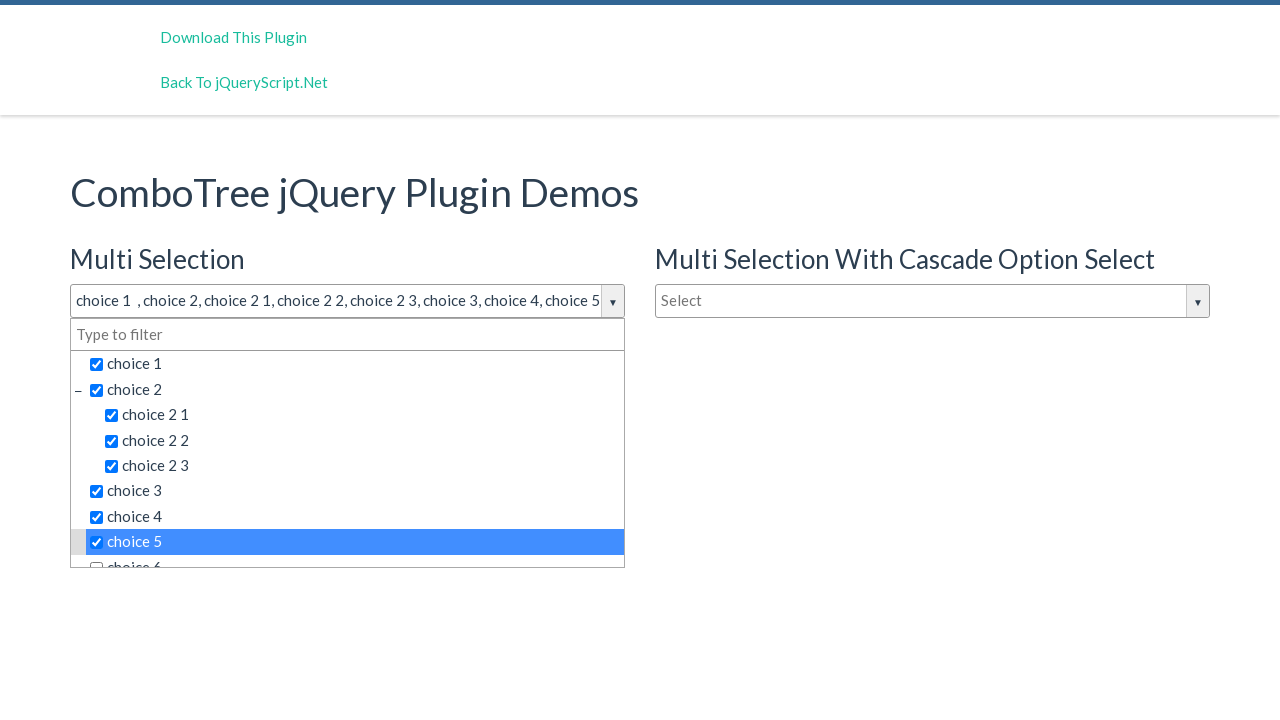

Clicked dropdown option: choice 6 at (355, 554) on span.comboTreeItemTitle >> nth=8
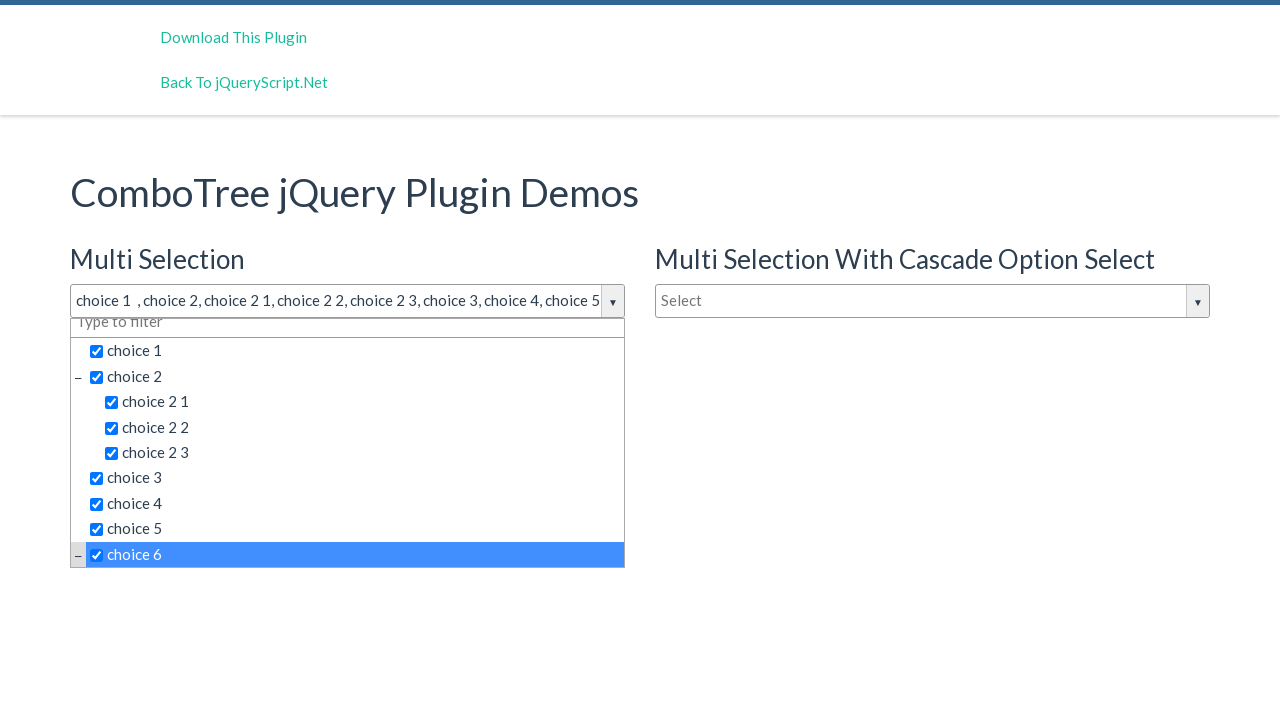

Reached 'choice 6' - stopping dropdown iteration
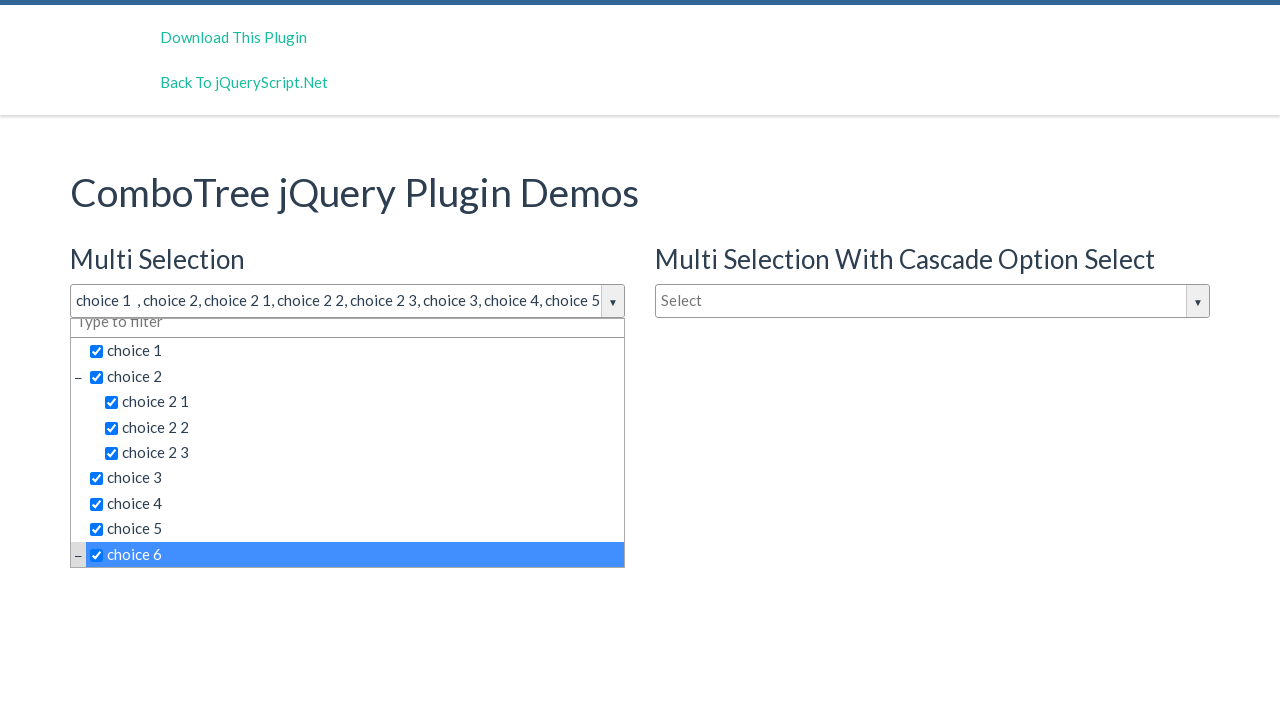

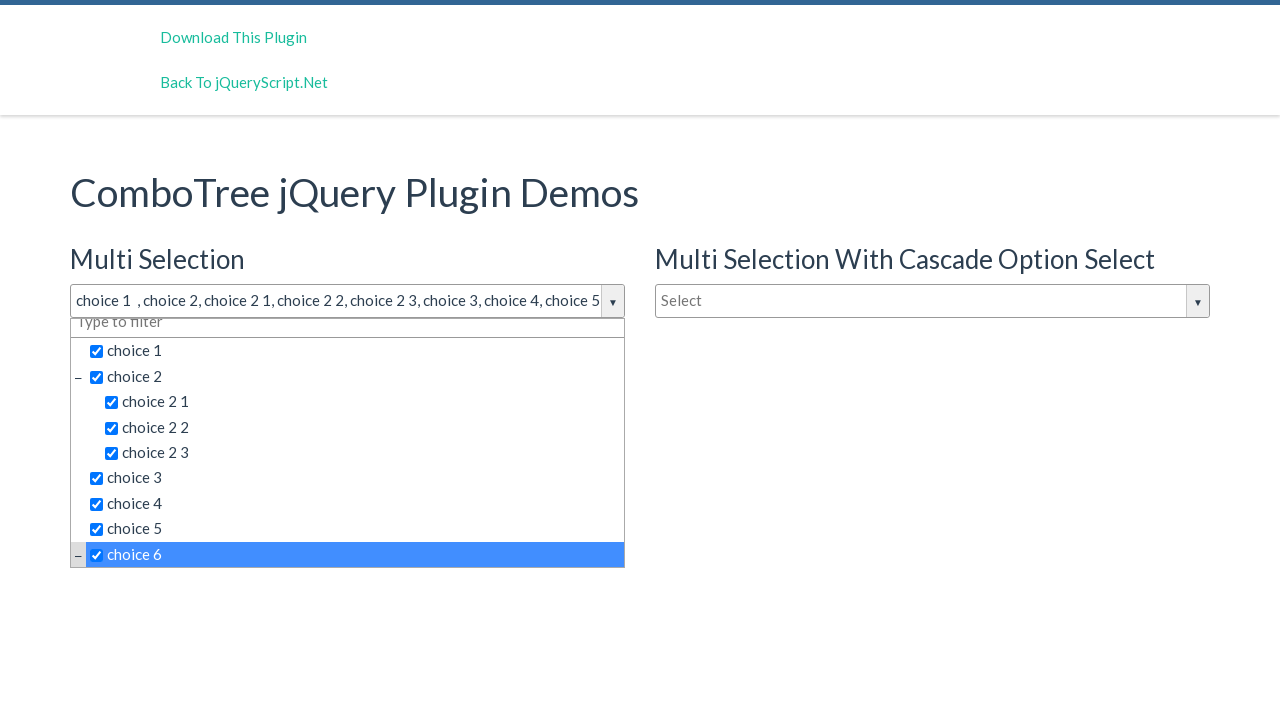